Tests the Sport Express mobile health/lifestyle page by verifying various page elements (photo gallery, top news, reviews, Q&A, hot news, experts sections) are present, then clicks on the "Medicine" link and verifies navigation to the medicine tag page.

Starting URL: https://m.sport-express.ru/zozh/health/

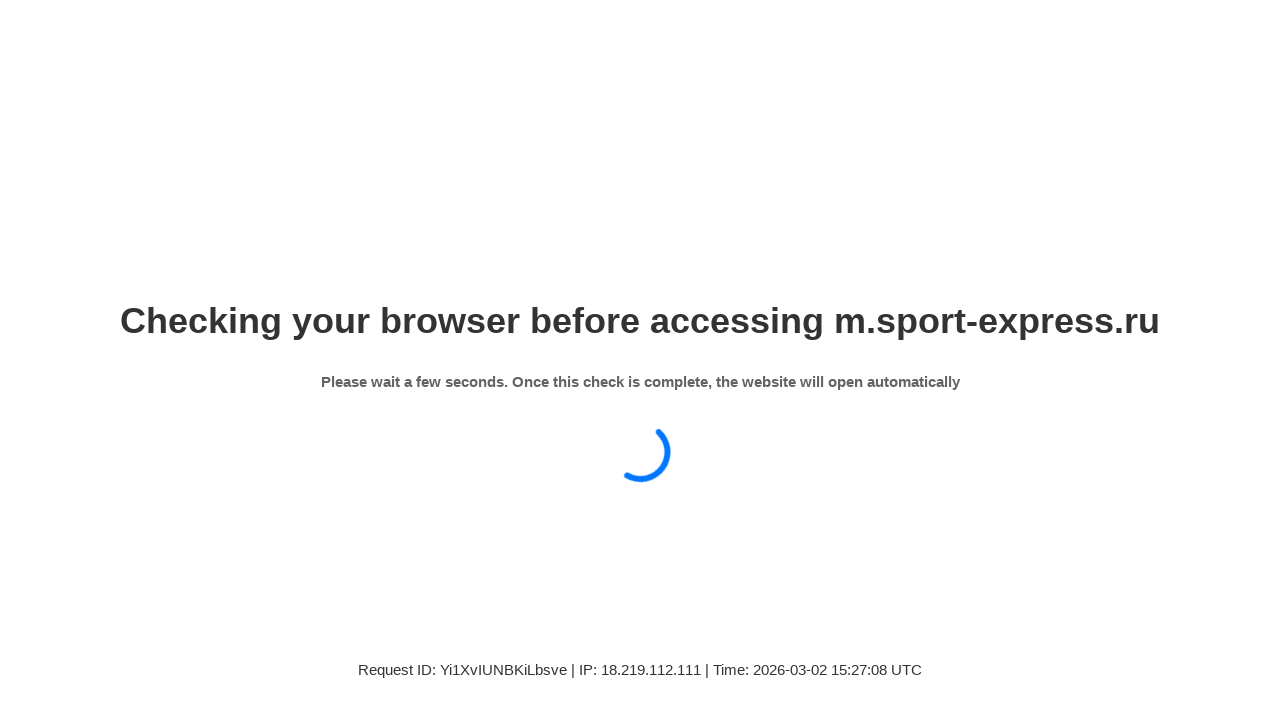

Waited 6 seconds for page to load
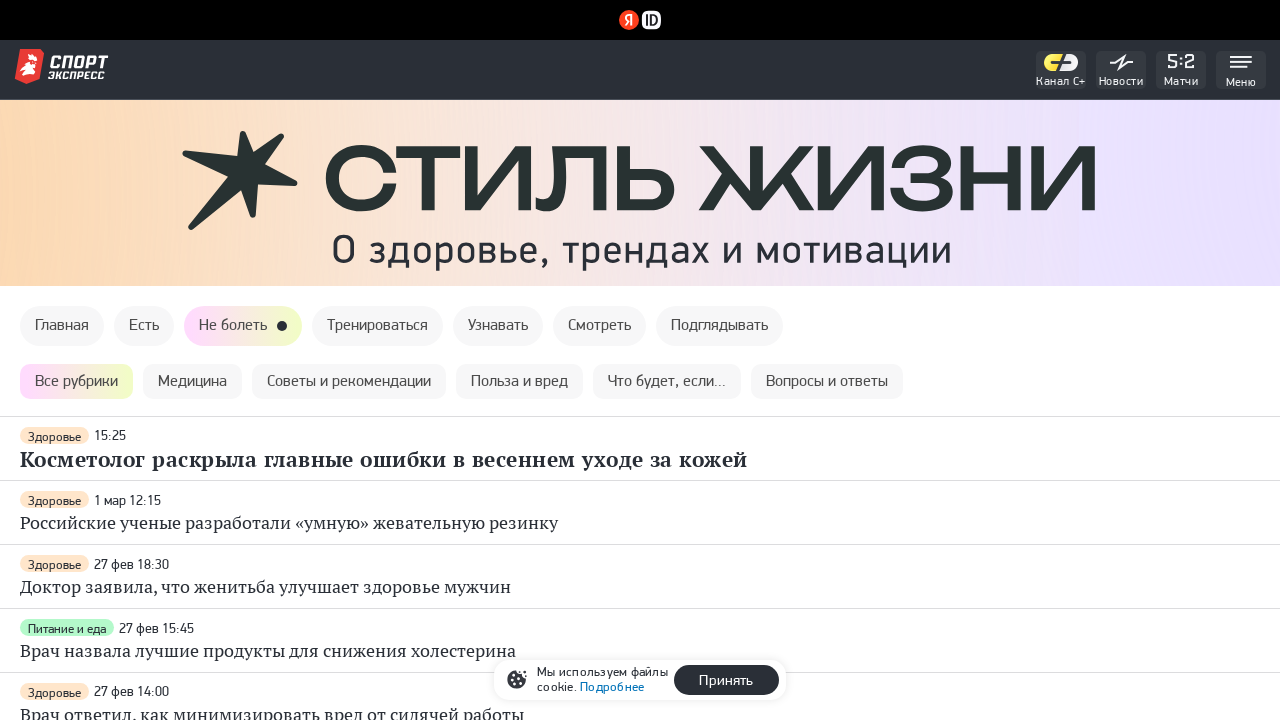

Verified photo gallery image is present
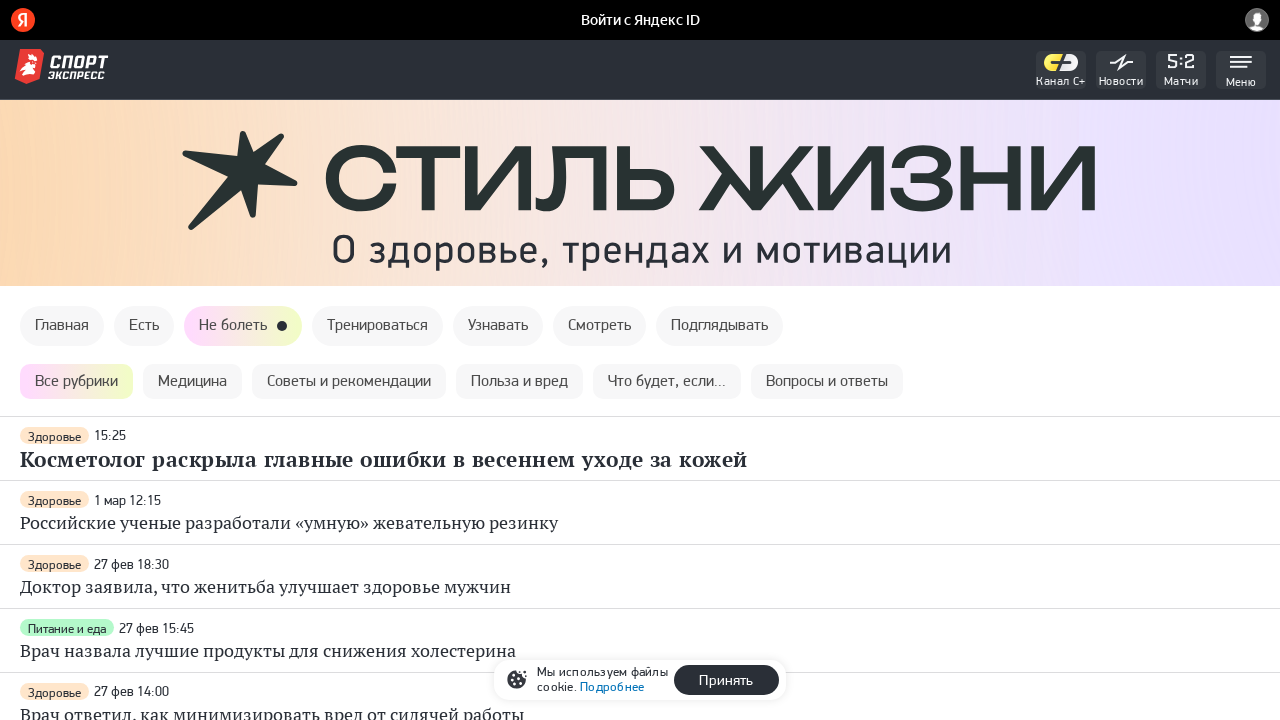

Verified top news section is present
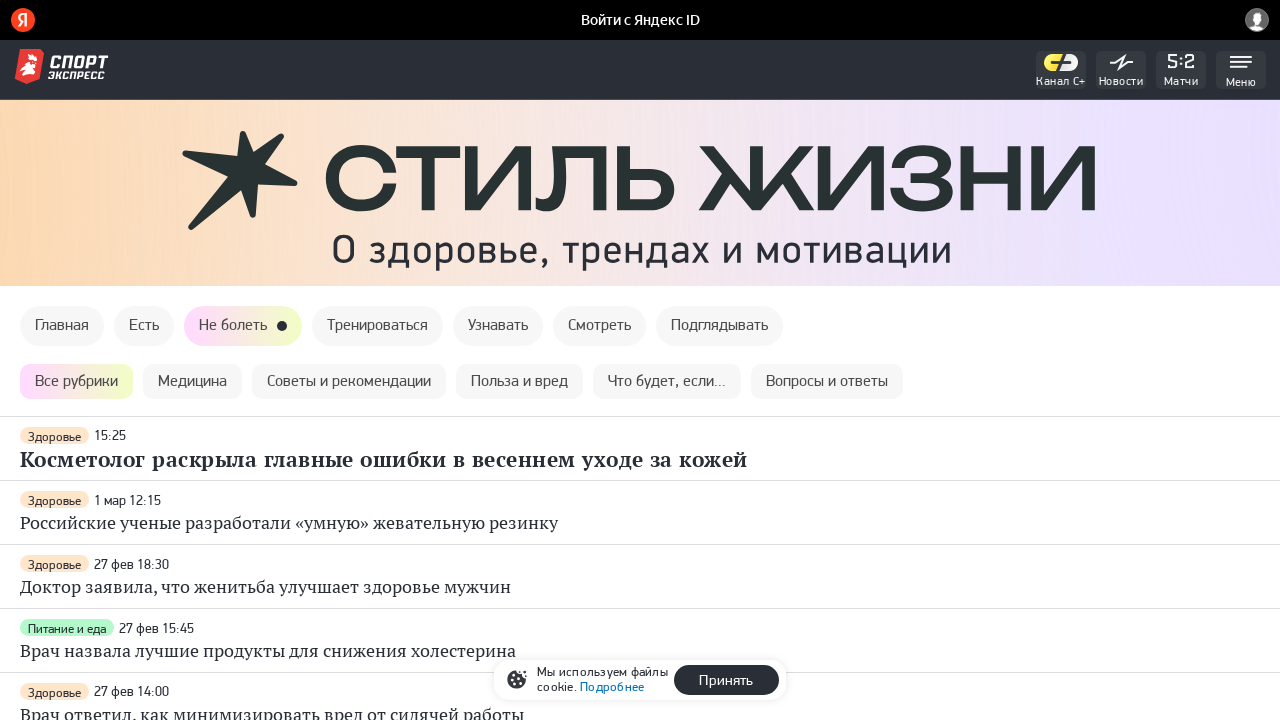

Verified reviews/main articles section is present
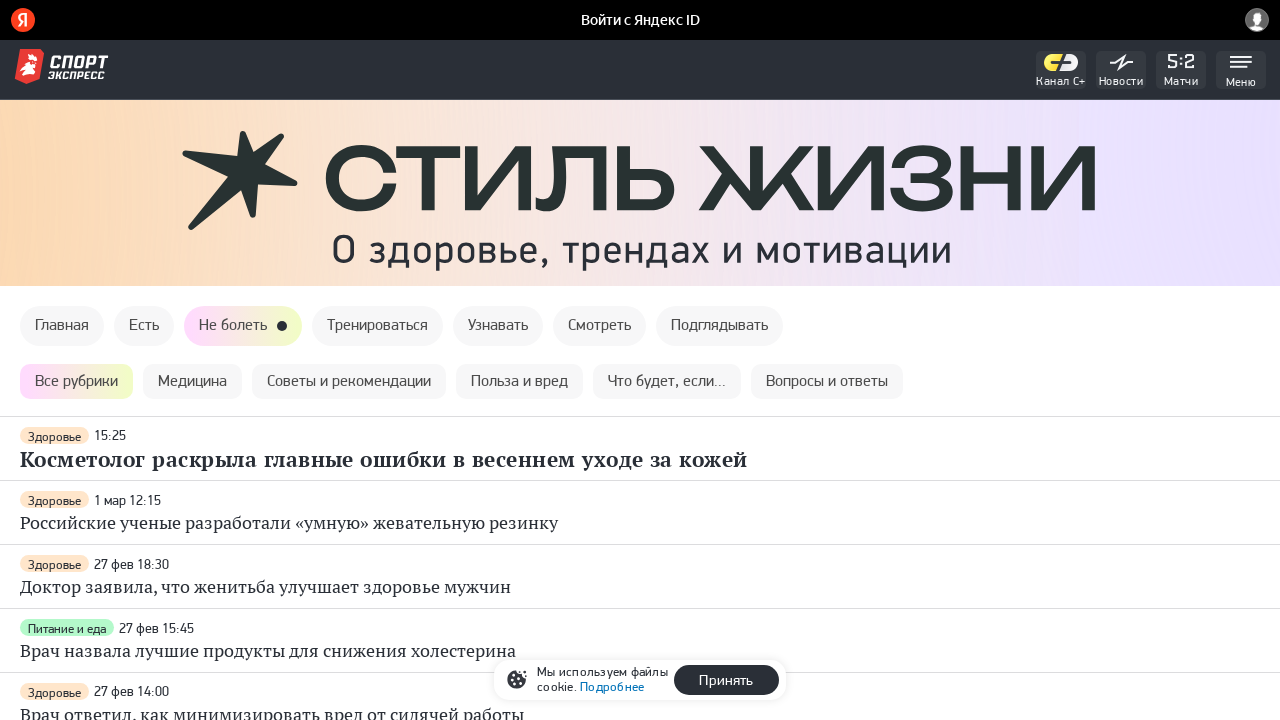

Verified Q&A section is present
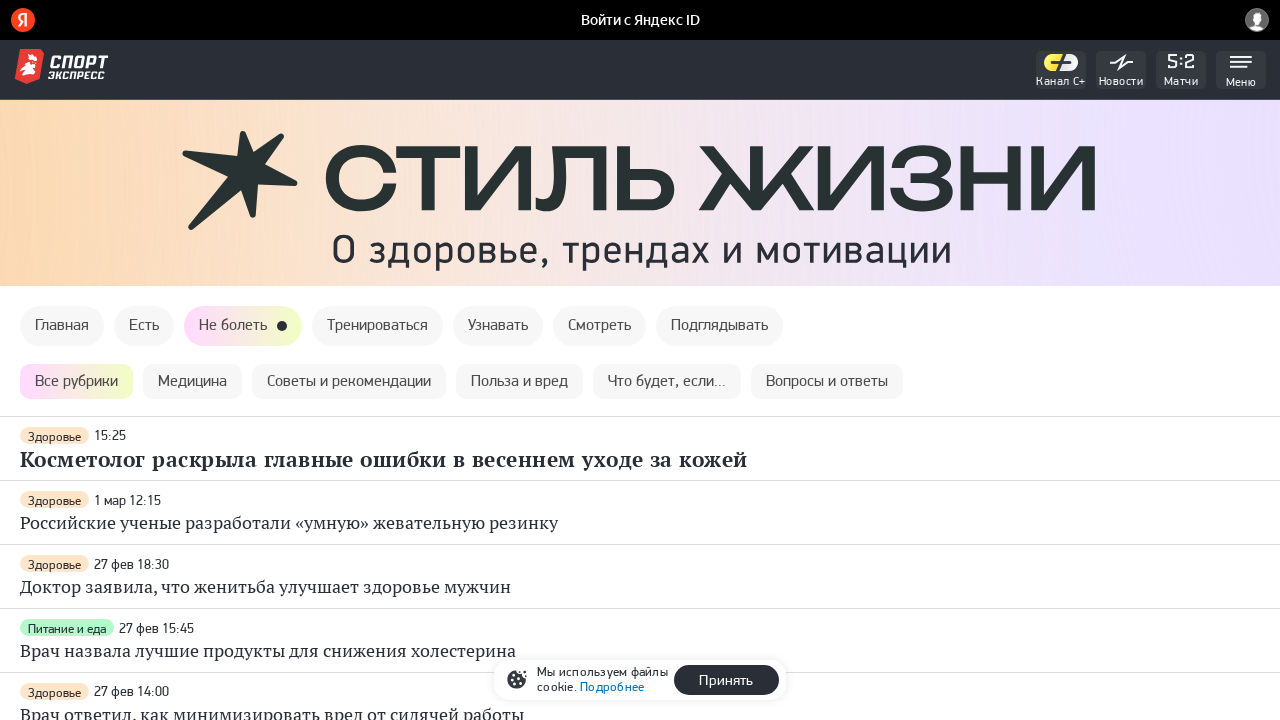

Verified hot news/best materials section is present
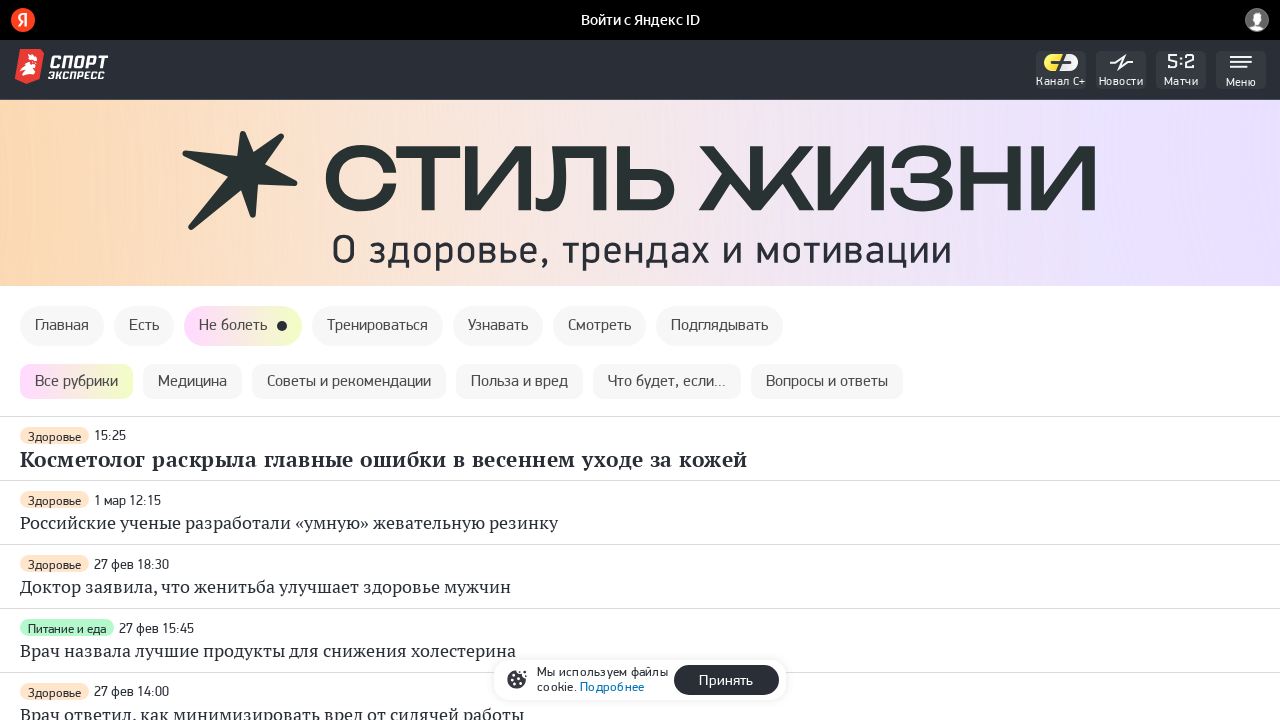

Verified experts section is present
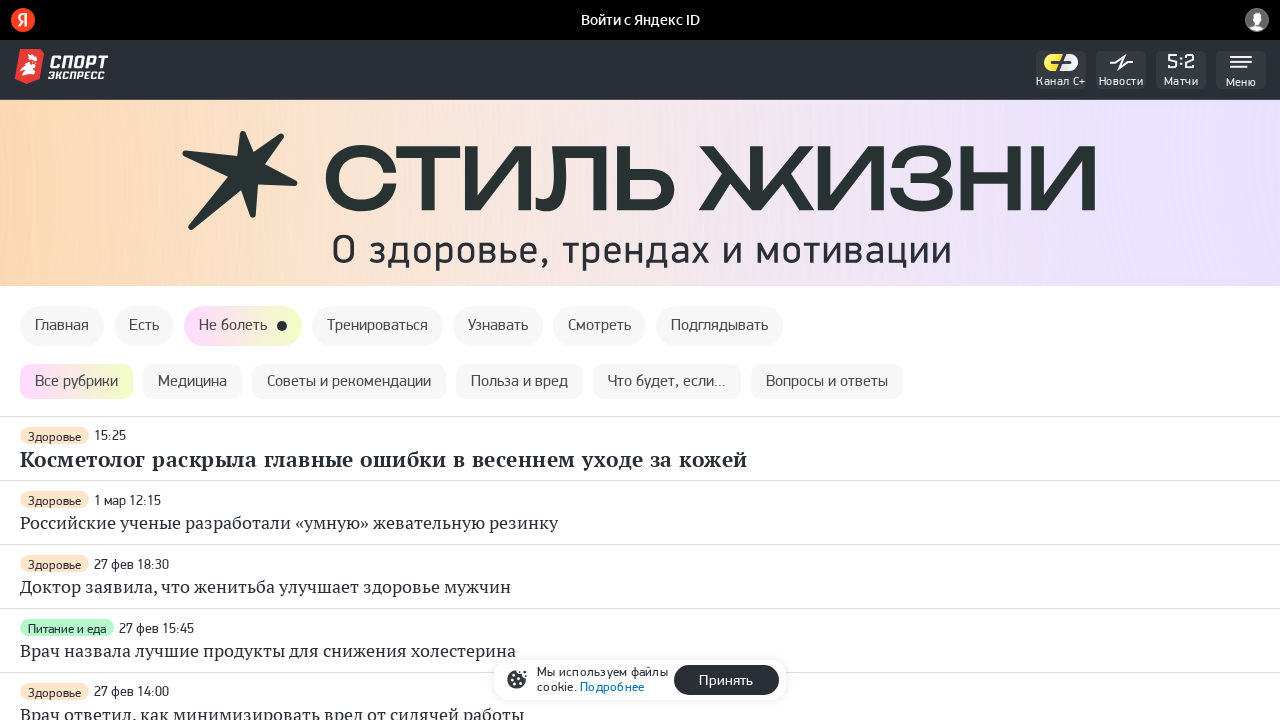

Clicked on the Medicine menu item at (192, 381) on xpath=//div[@class='ls-mainpage__rubrics ls-mainpage__rubrics--top']//div//a[@cl
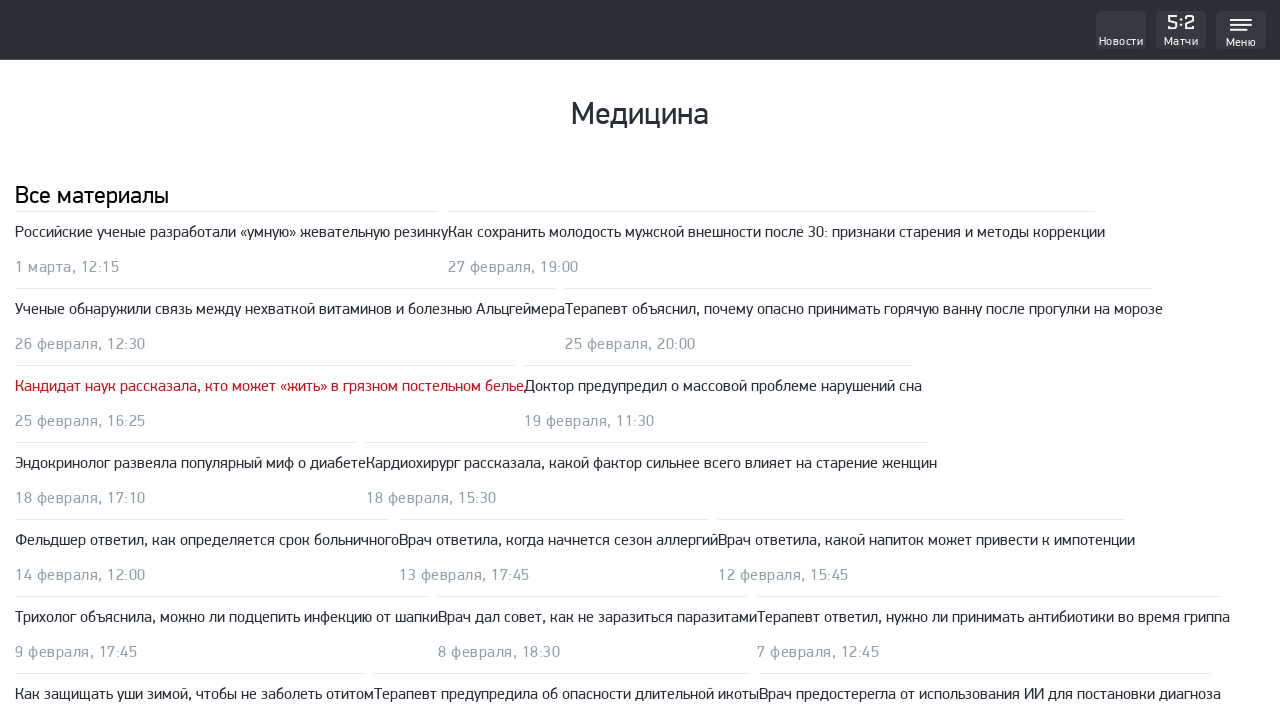

Navigated to Medicine tag page
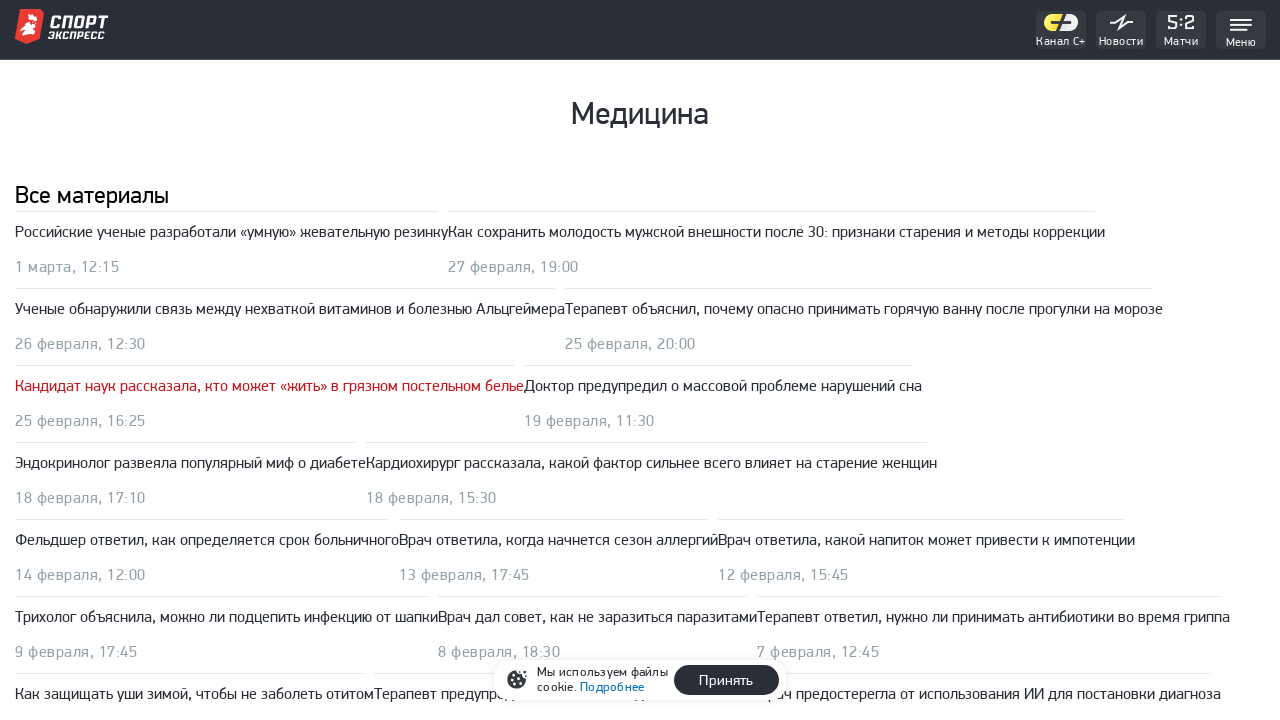

Verified Medicine h1 heading is present
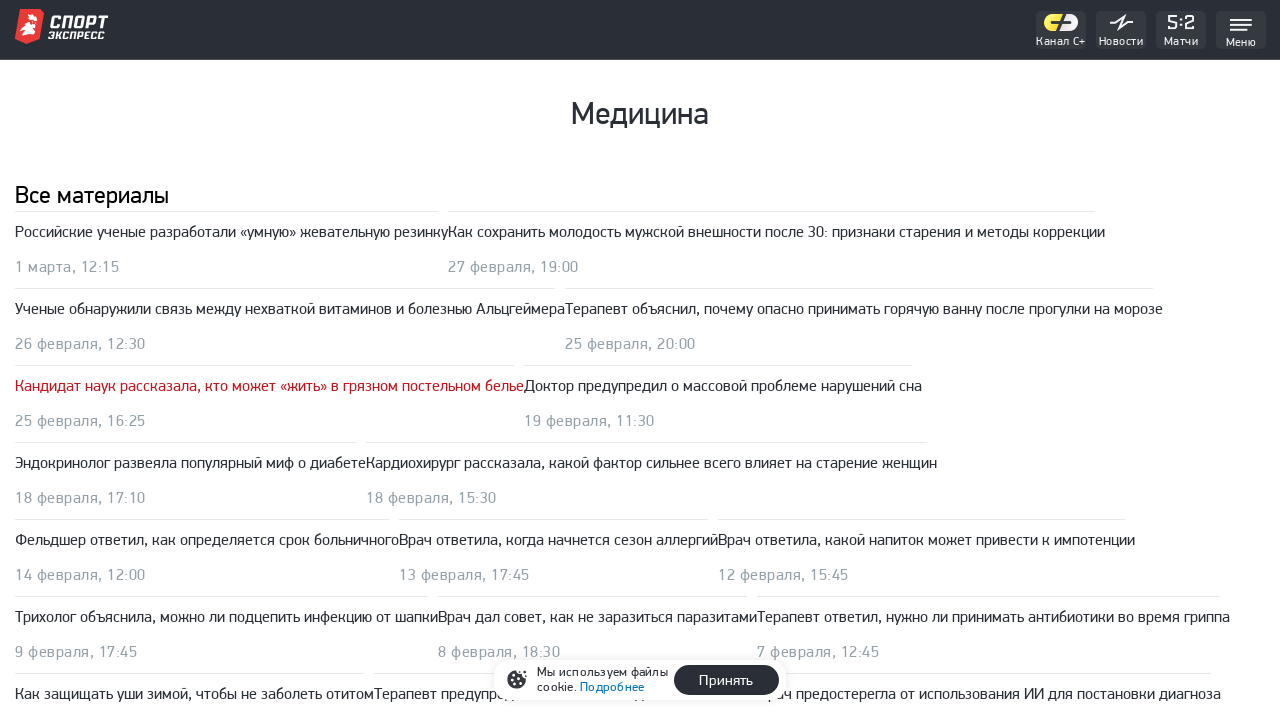

Verified 'All materials' h2 heading is present
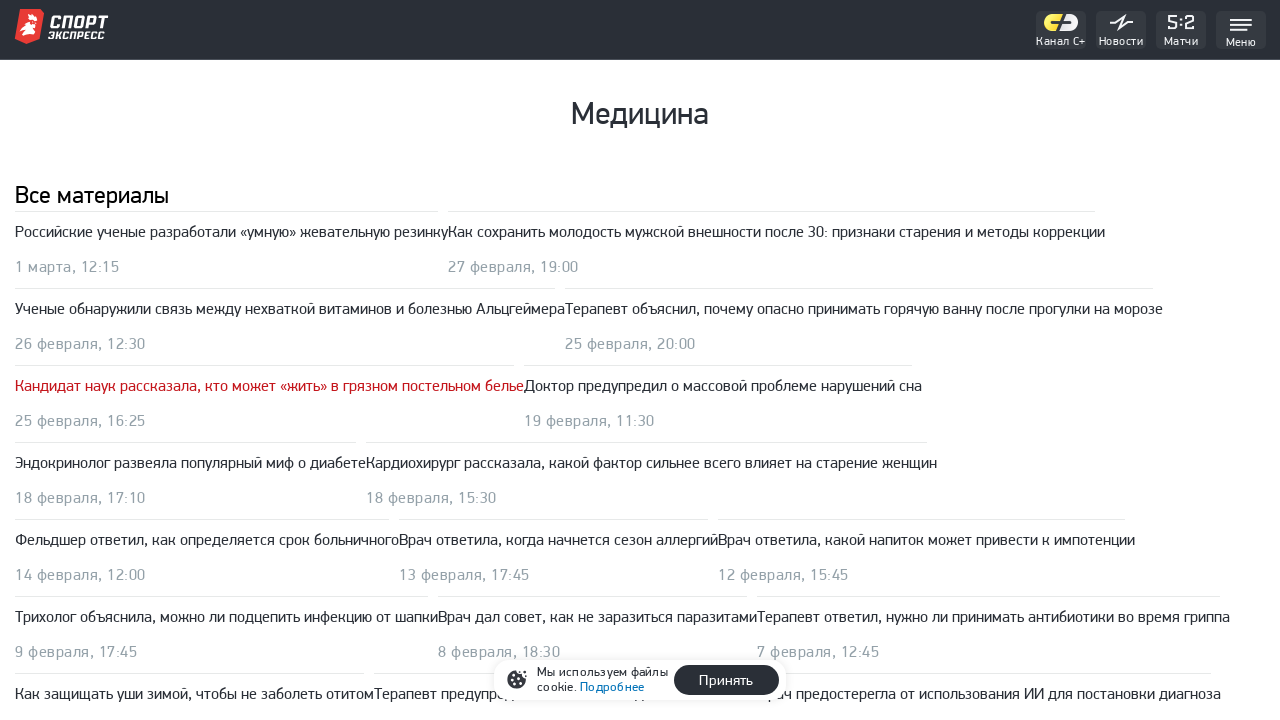

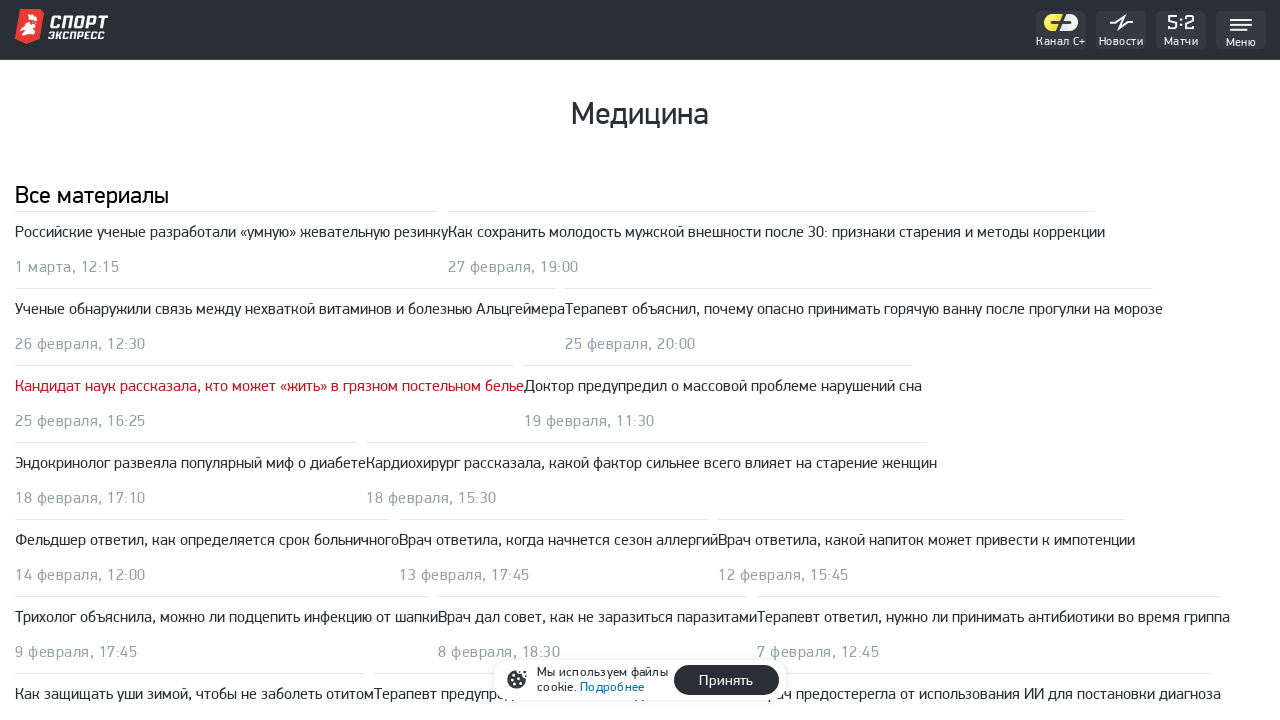